Tests email validation by entering an invalid email format, submitting the form, and verifying the field displays a red border error state.

Starting URL: https://demoqa.com/text-box

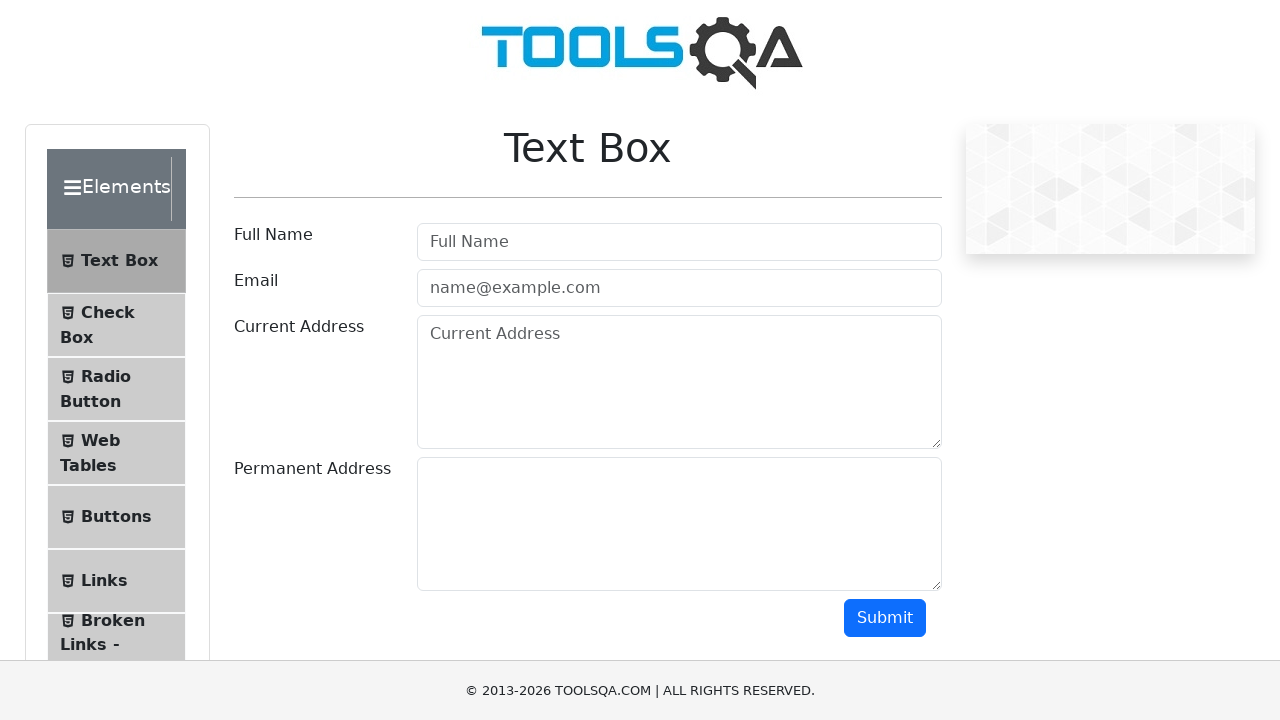

Filled email field with invalid email format 'invalidEmail' on #userEmail
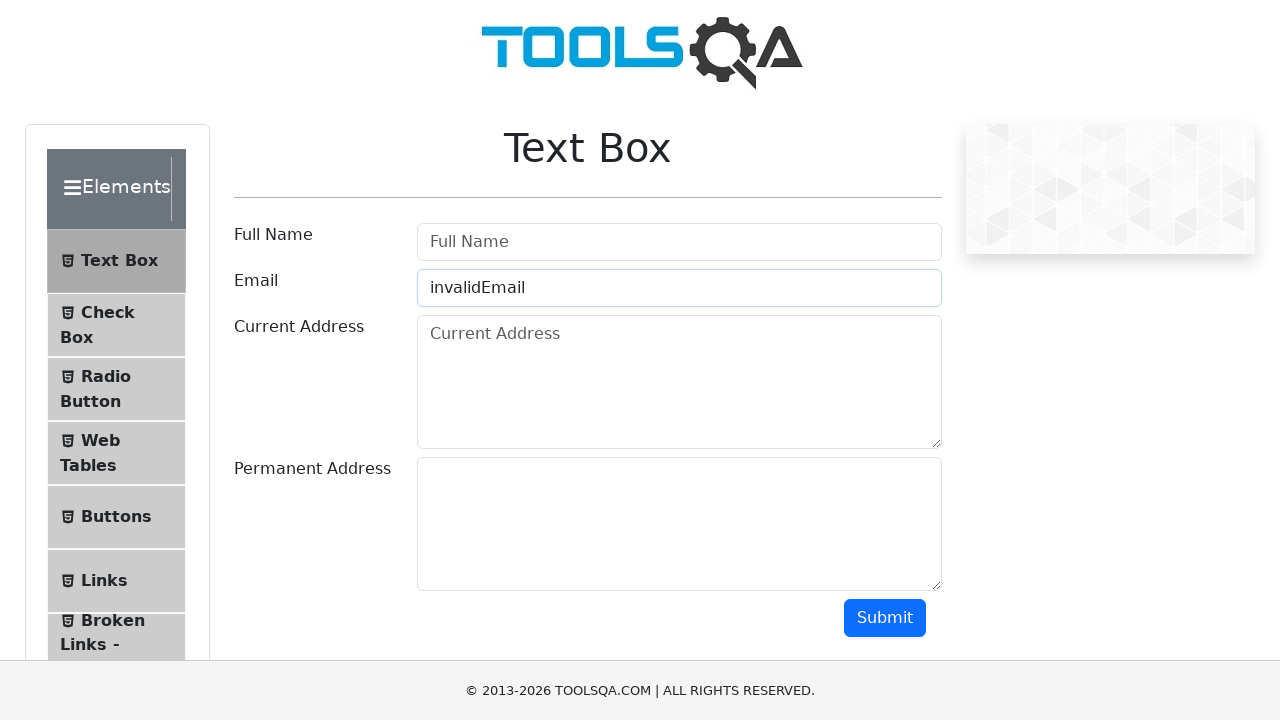

Clicked submit button to submit form at (885, 618) on #submit
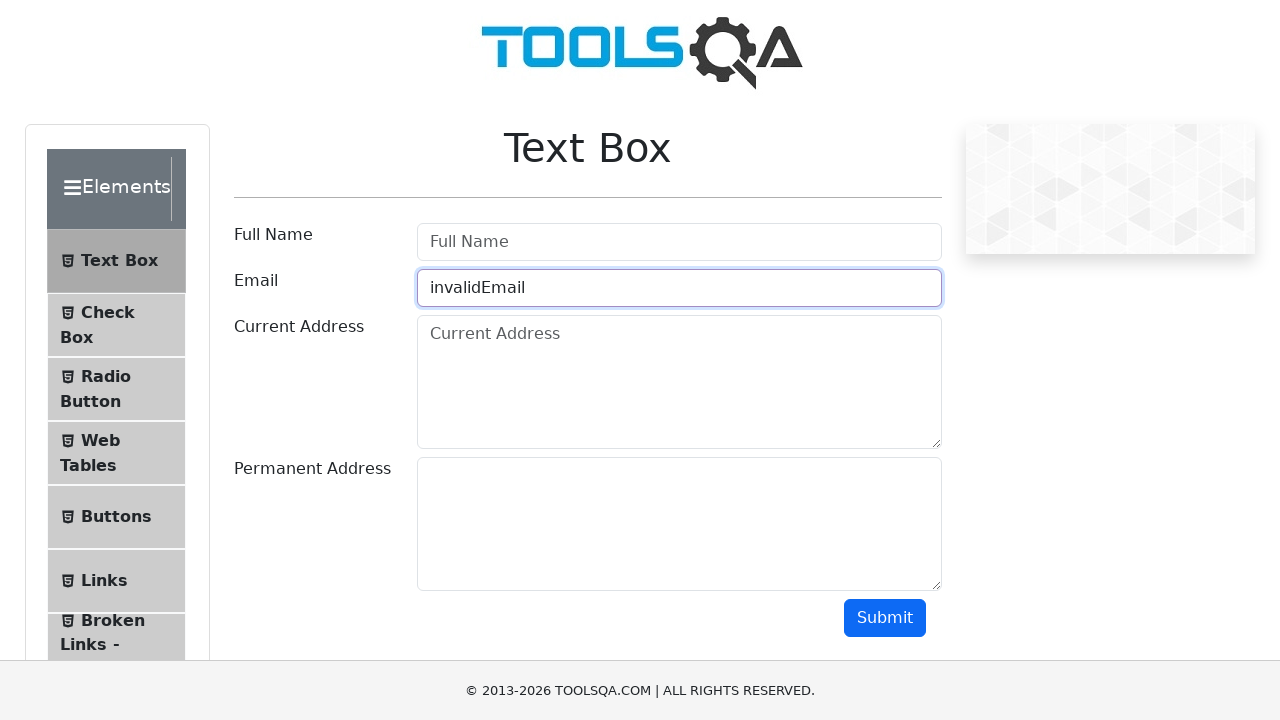

Email field displayed red border error state indicating validation failure
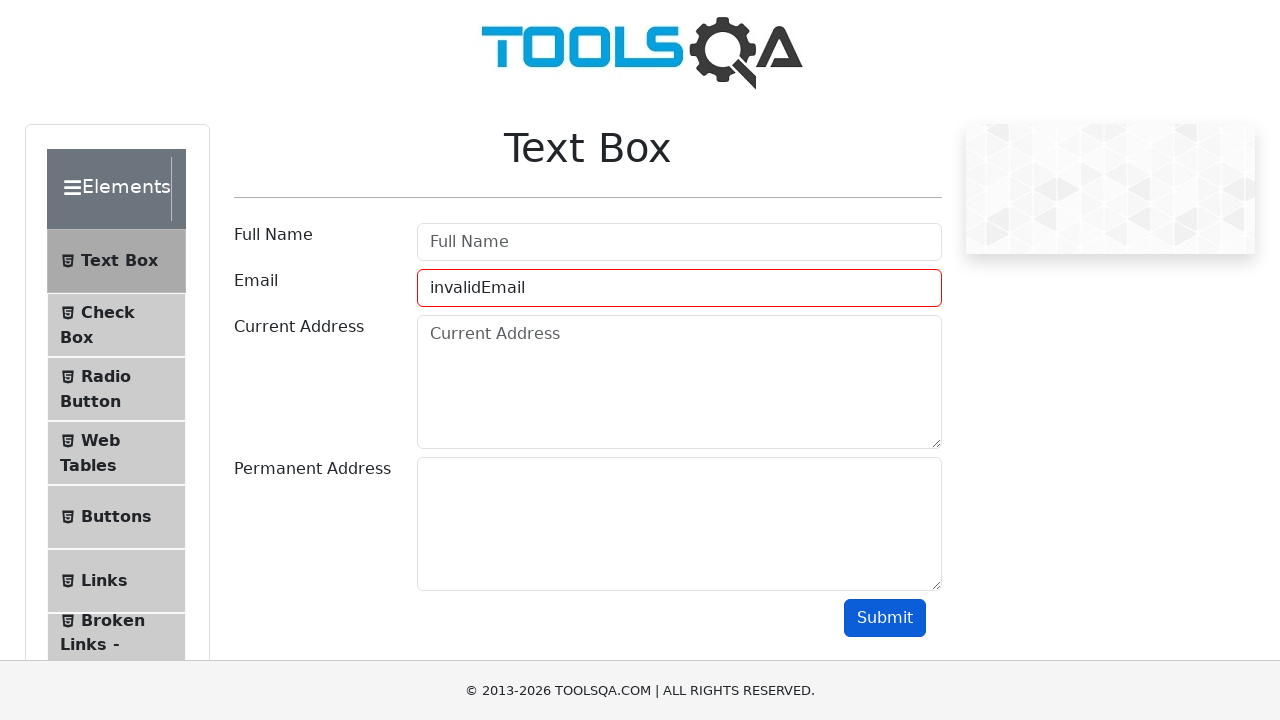

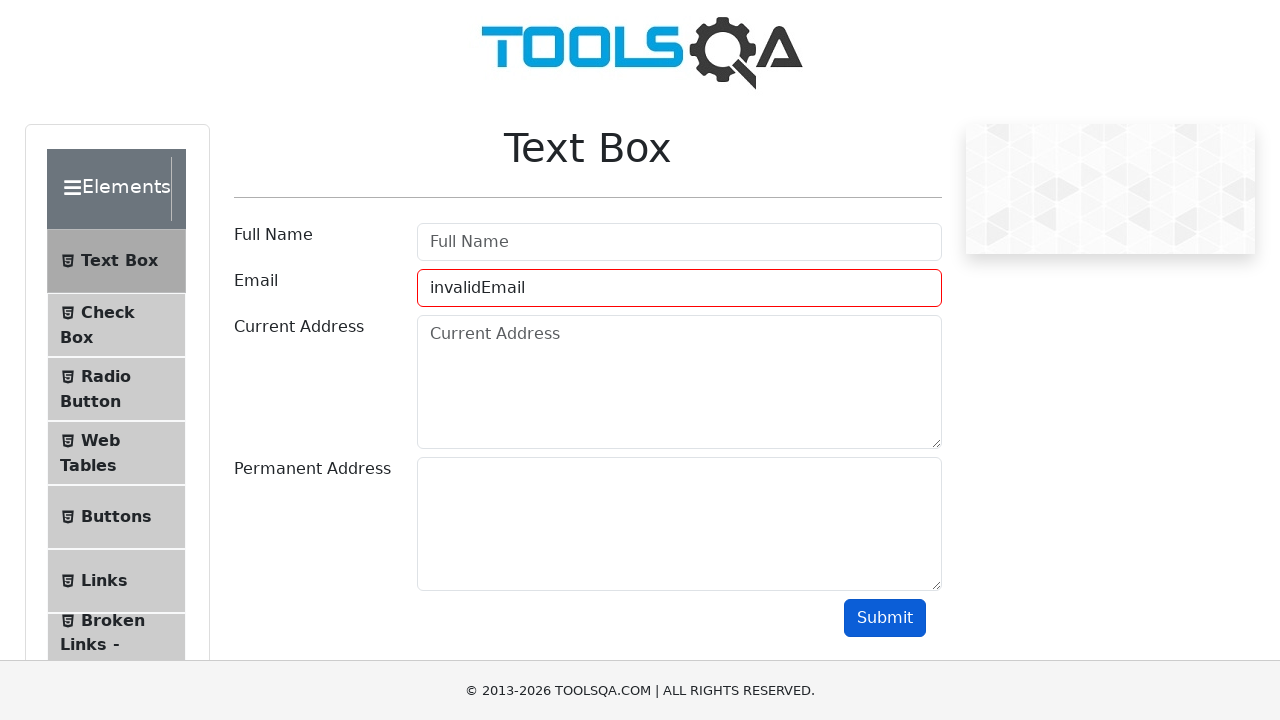